Tests the Simple Link functionality by clicking on it and verifying it opens the home page in a new tab

Starting URL: https://demoqa.com/links

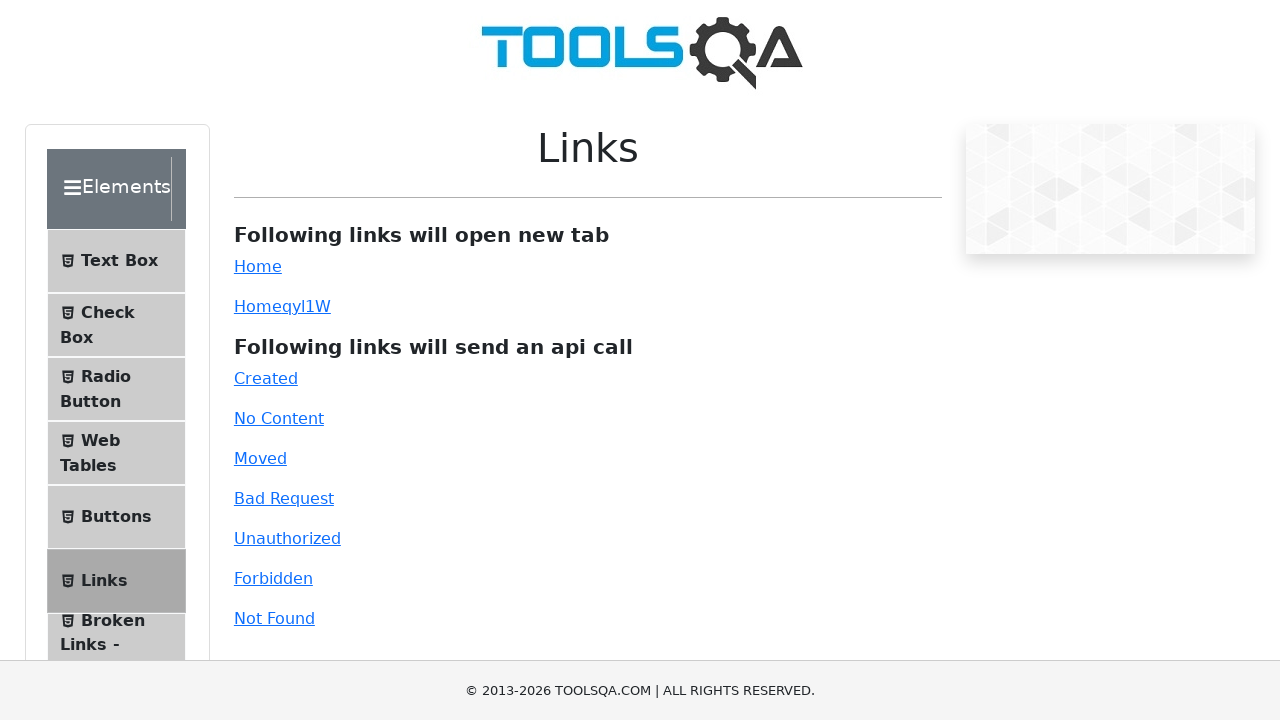

Clicked on Simple Link and new tab opened at (258, 266) on #simpleLink
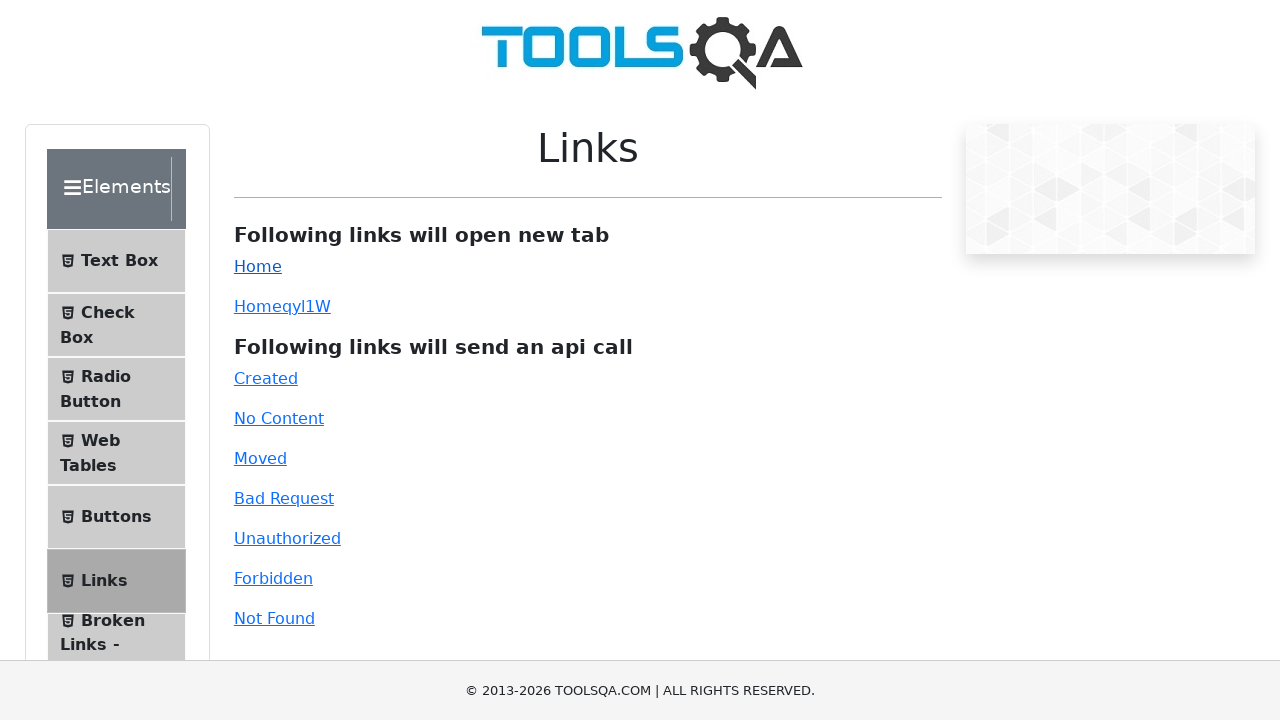

Retrieved the new page object from opened tab
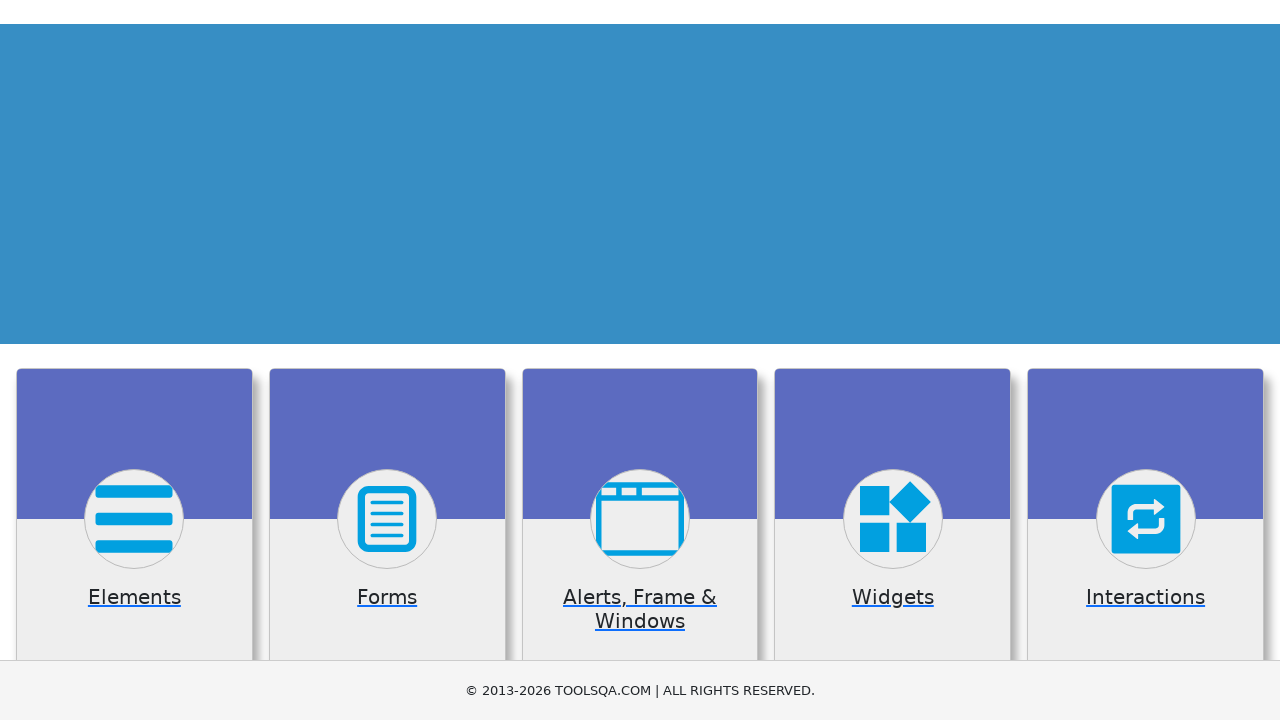

New page loaded and ready - verified home page opened in new tab
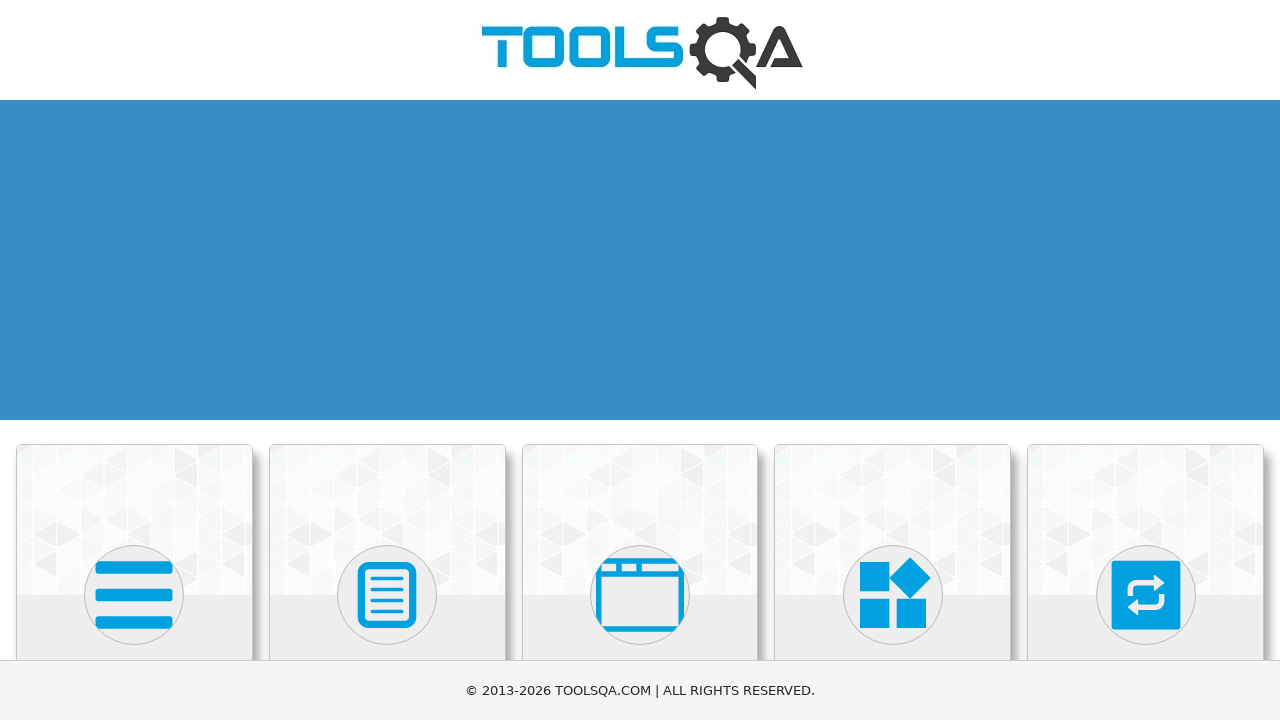

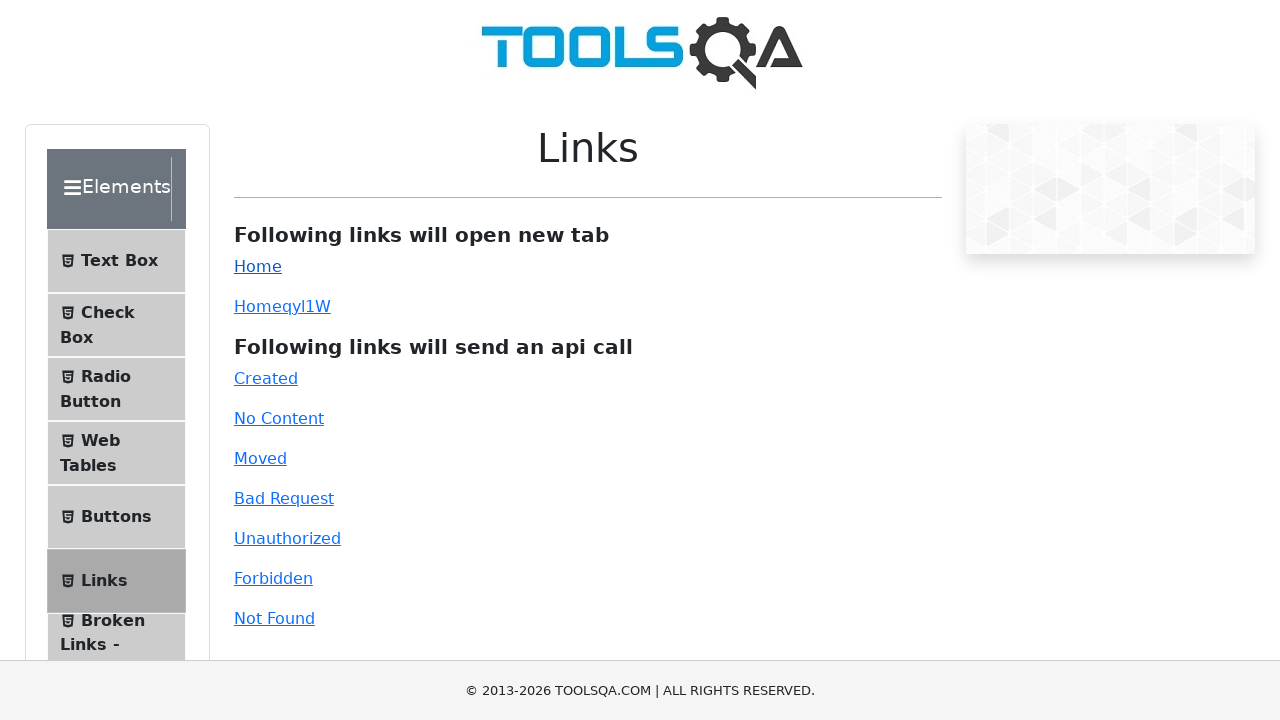